Tests that entering a number above 100 shows the error message "Number is too big"

Starting URL: https://kristinek.github.io/site/tasks/enter_a_number

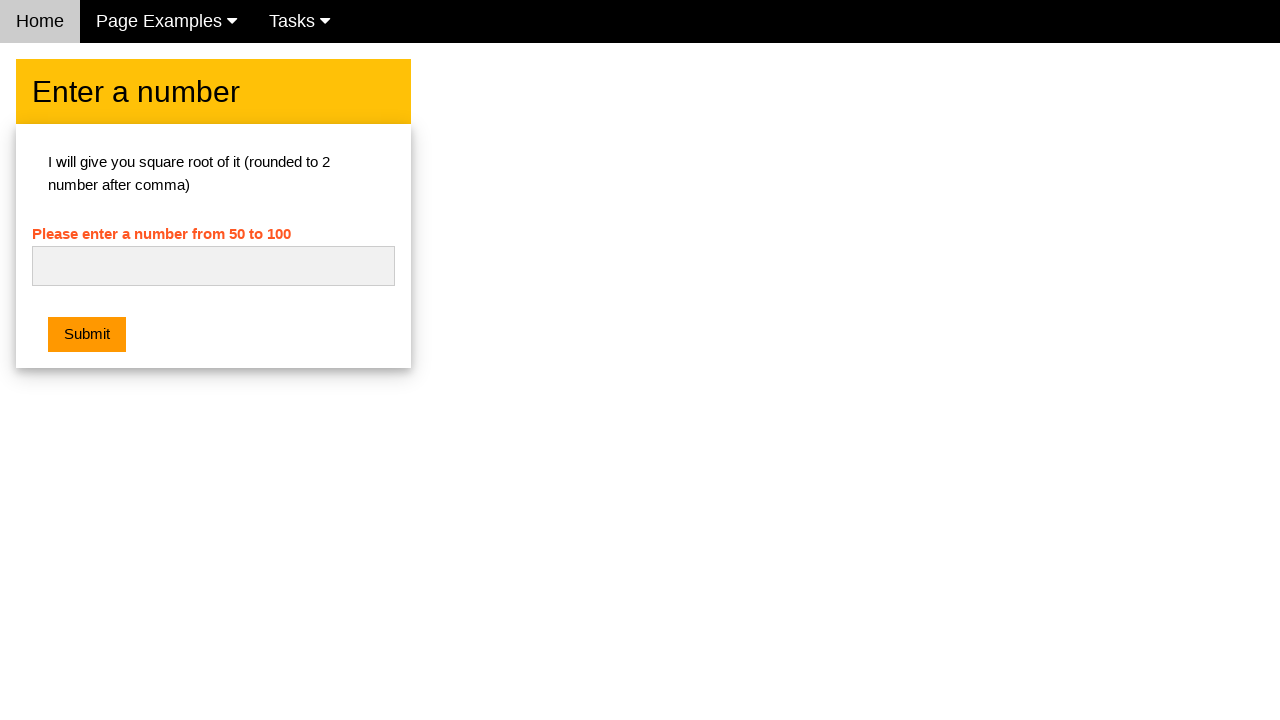

Navigated to number entry test page
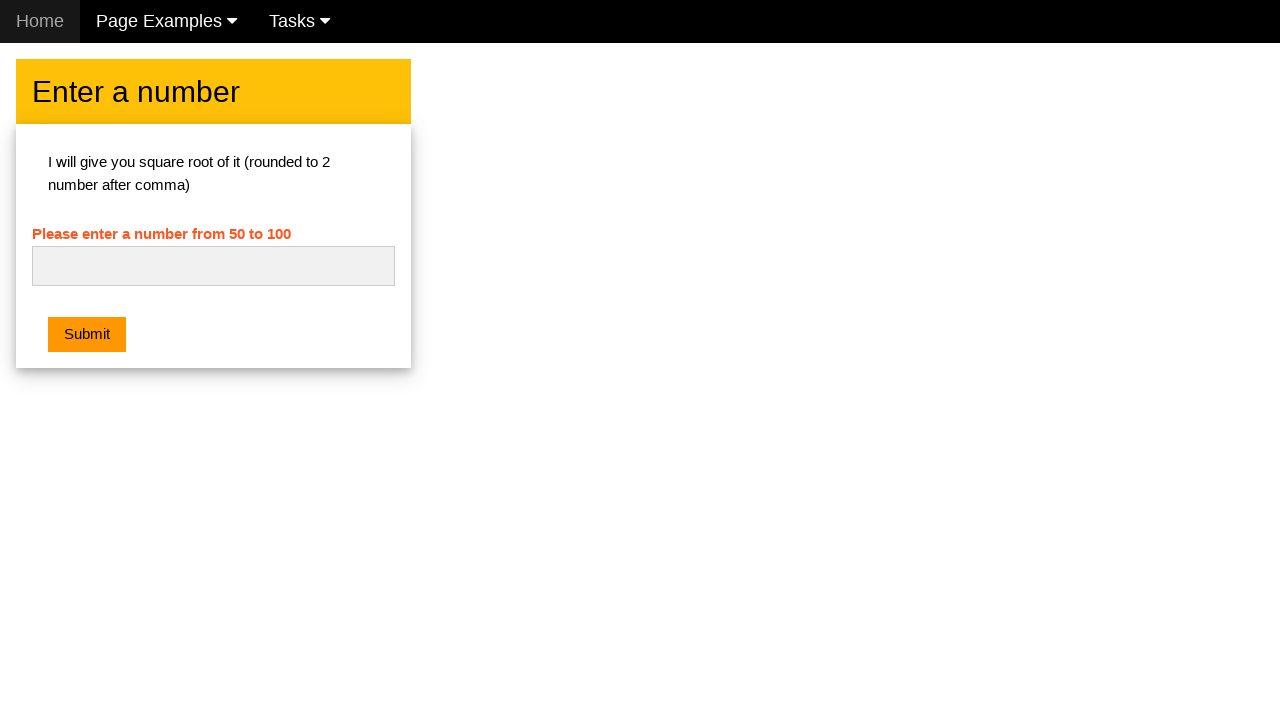

Entered number 150 in input field on #numb
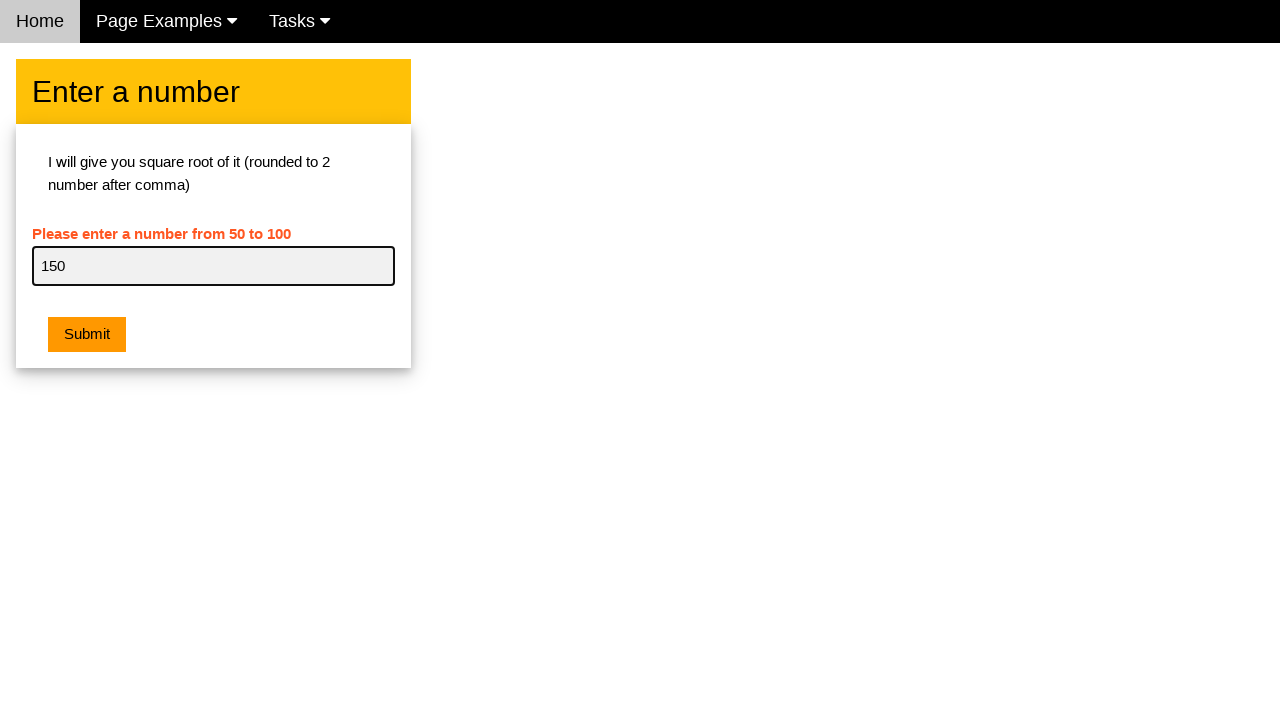

Clicked submit button at (87, 335) on button[type='button']
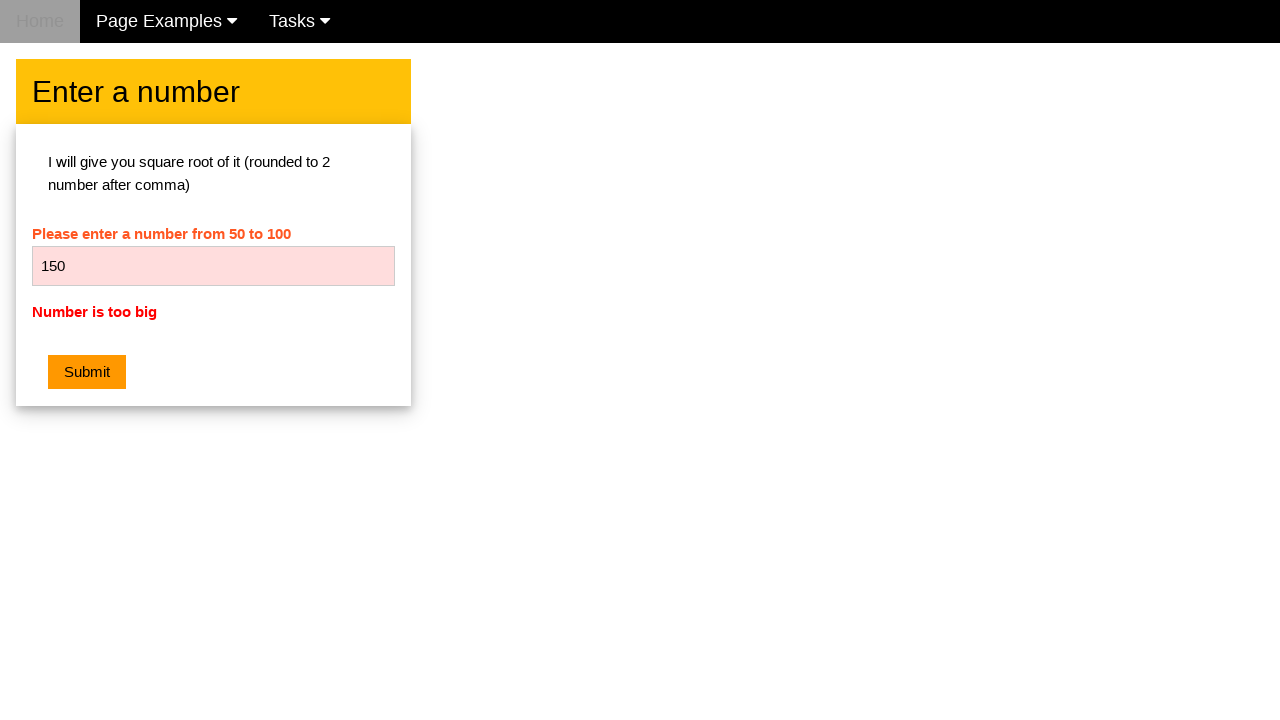

Retrieved error message text
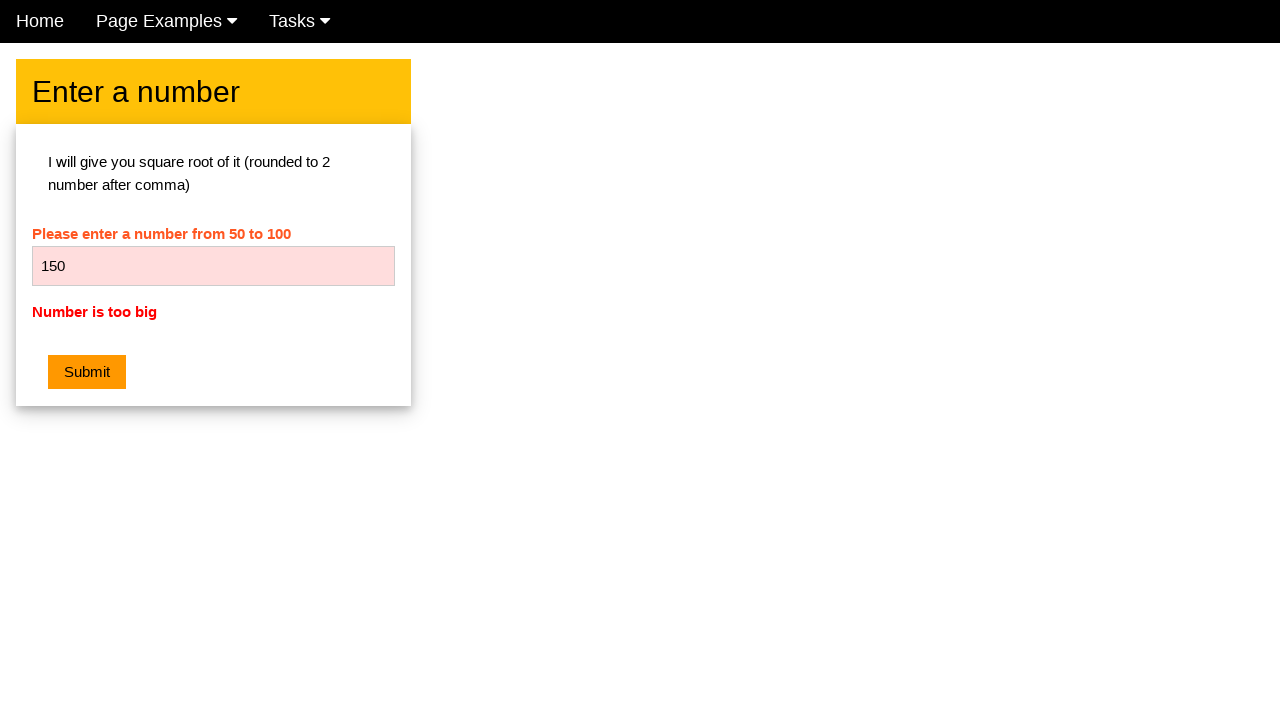

Verified error message is 'Number is too big'
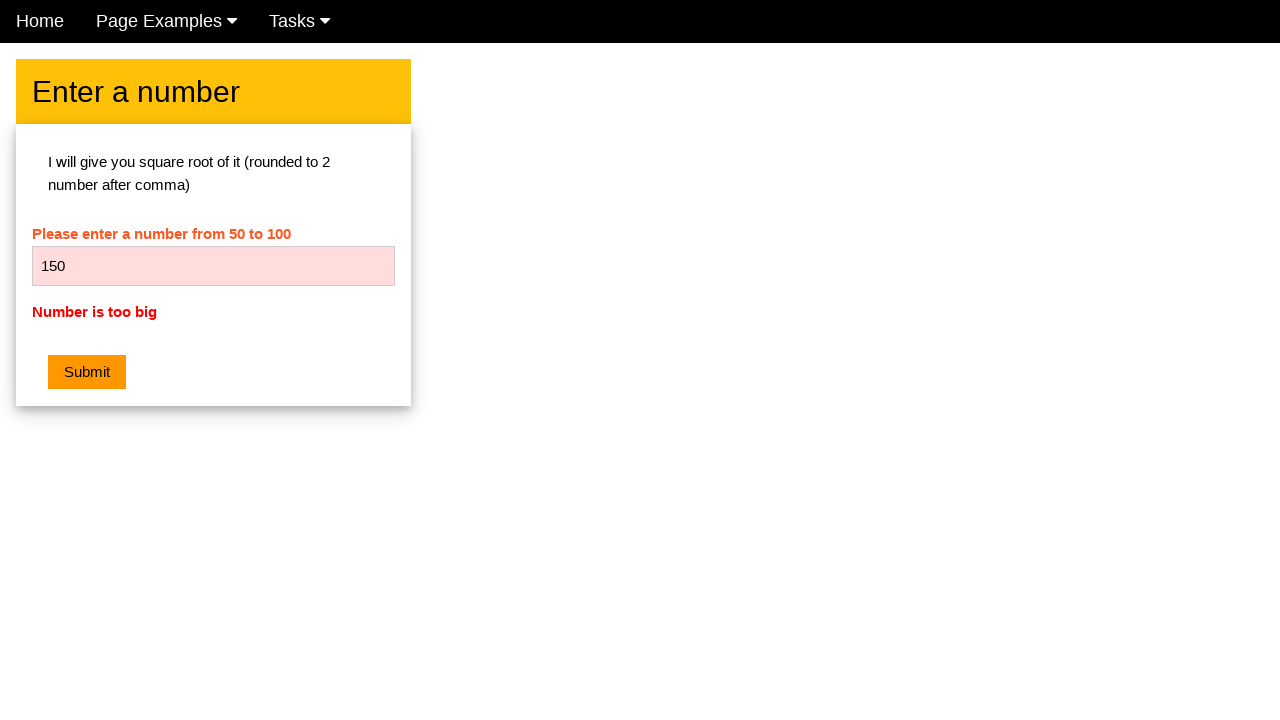

Cleared the input field on #numb
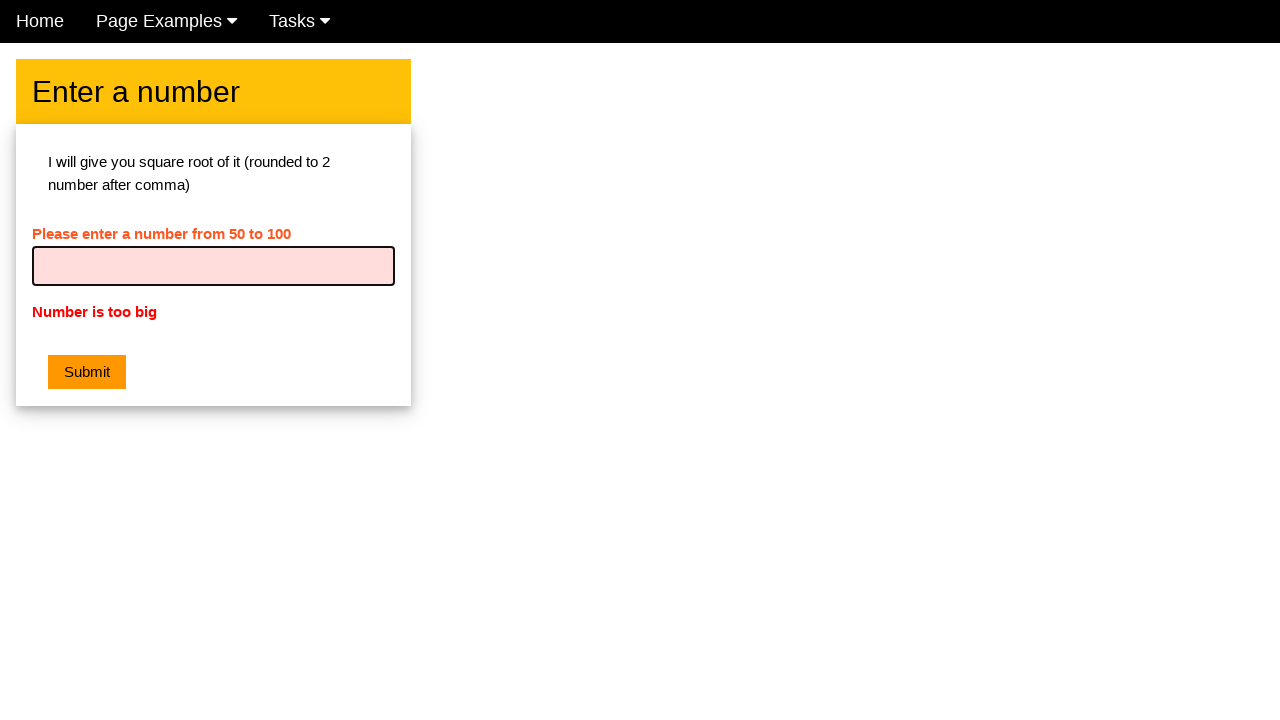

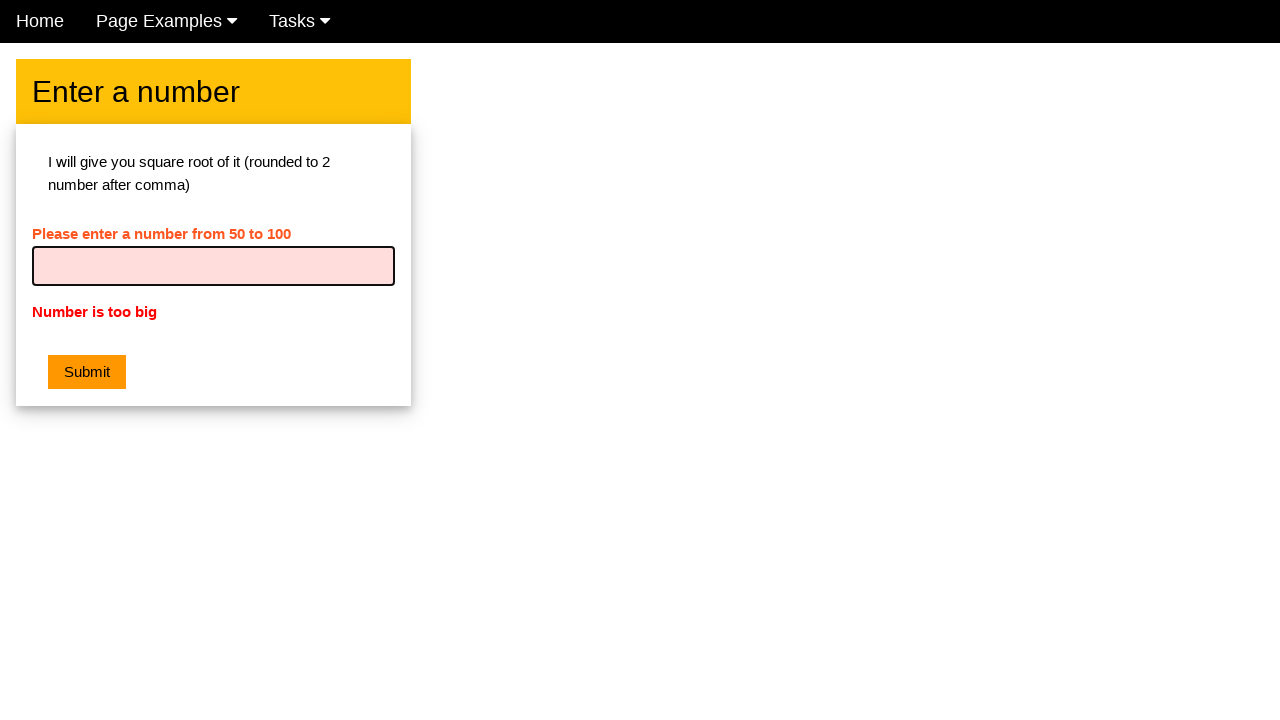